Tests explicit wait functionality by waiting for a button to become clickable, clicking it, and verifying that a success message is displayed.

Starting URL: http://suninjuly.github.io/wait2.html

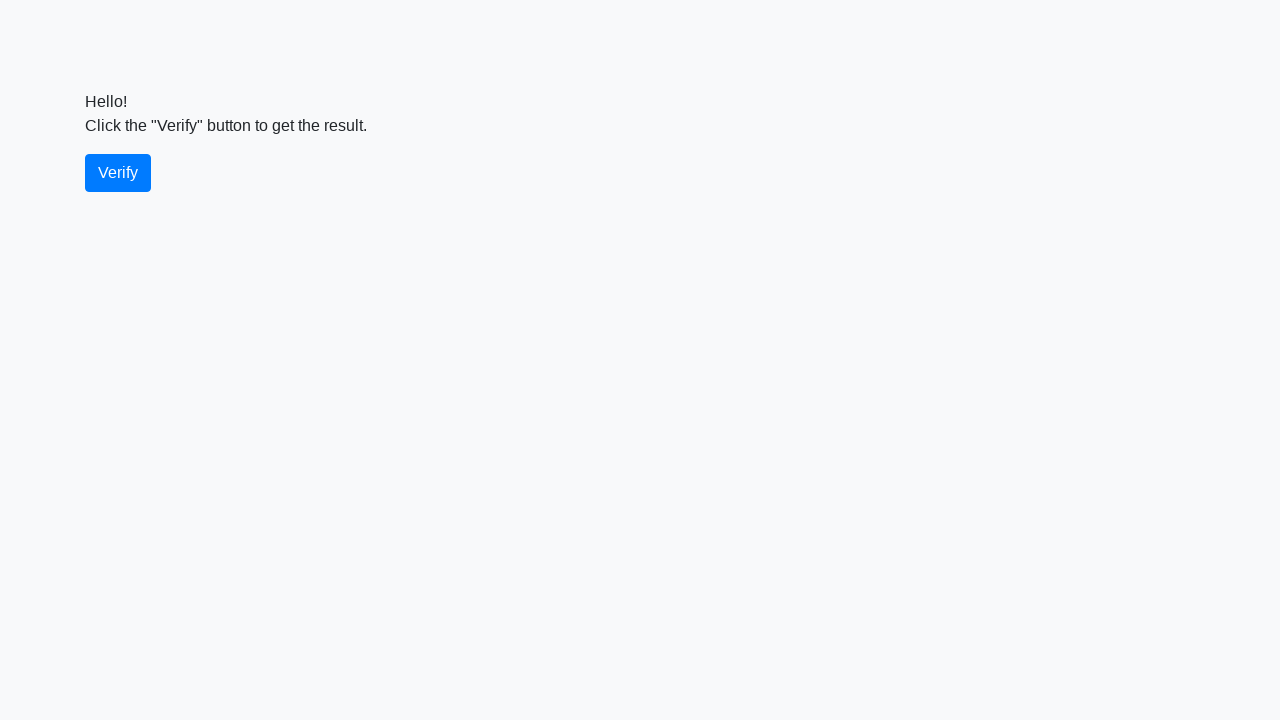

Waited for verify button to become visible
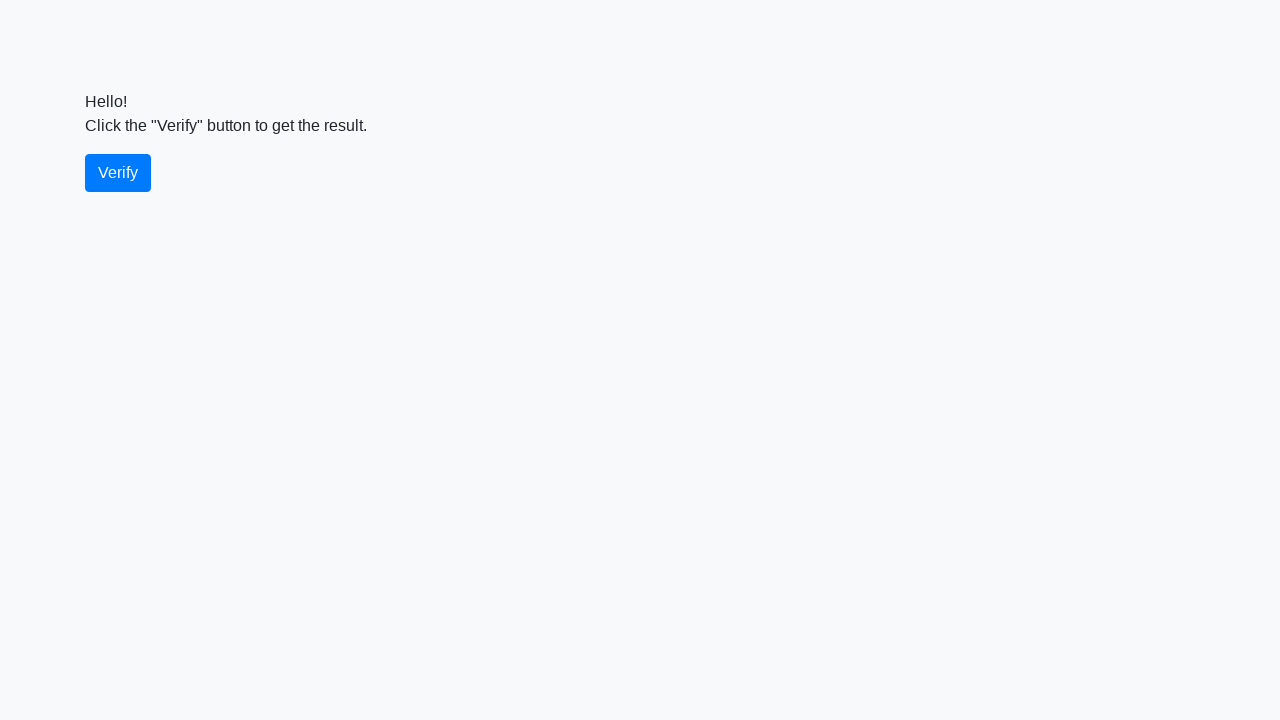

Clicked the verify button at (118, 173) on #verify
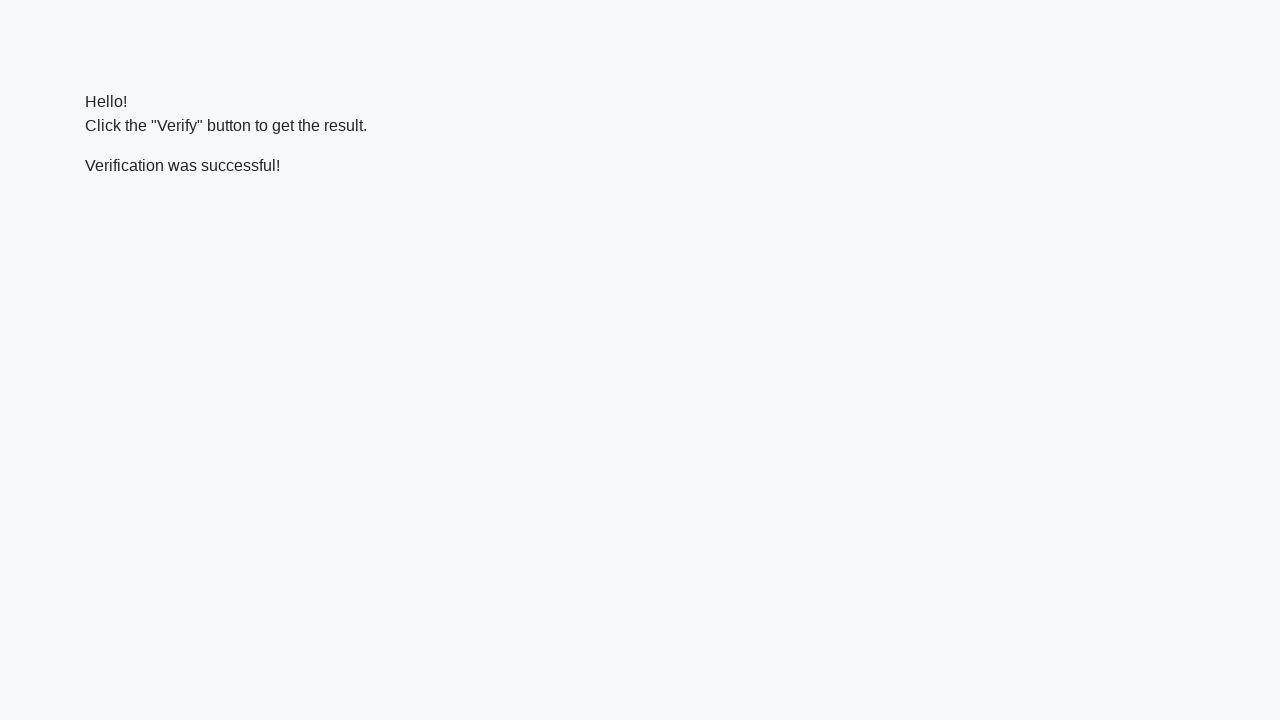

Waited for success message to appear
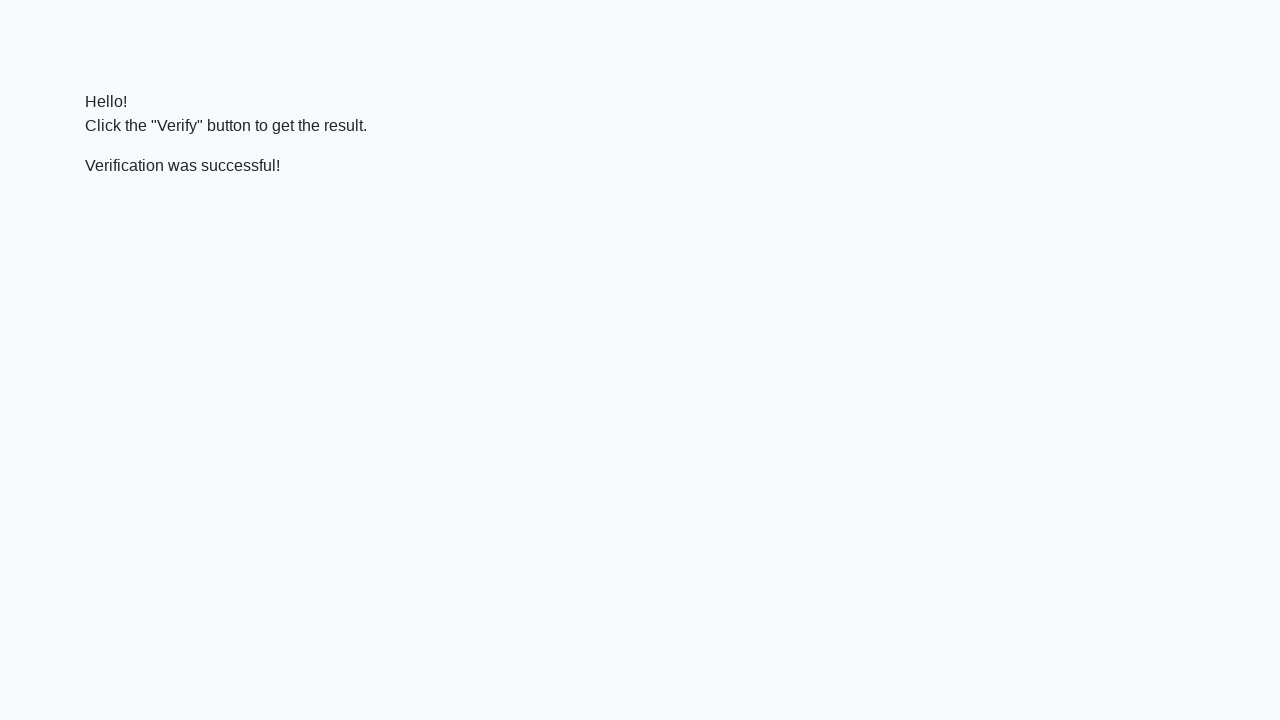

Retrieved success message text content
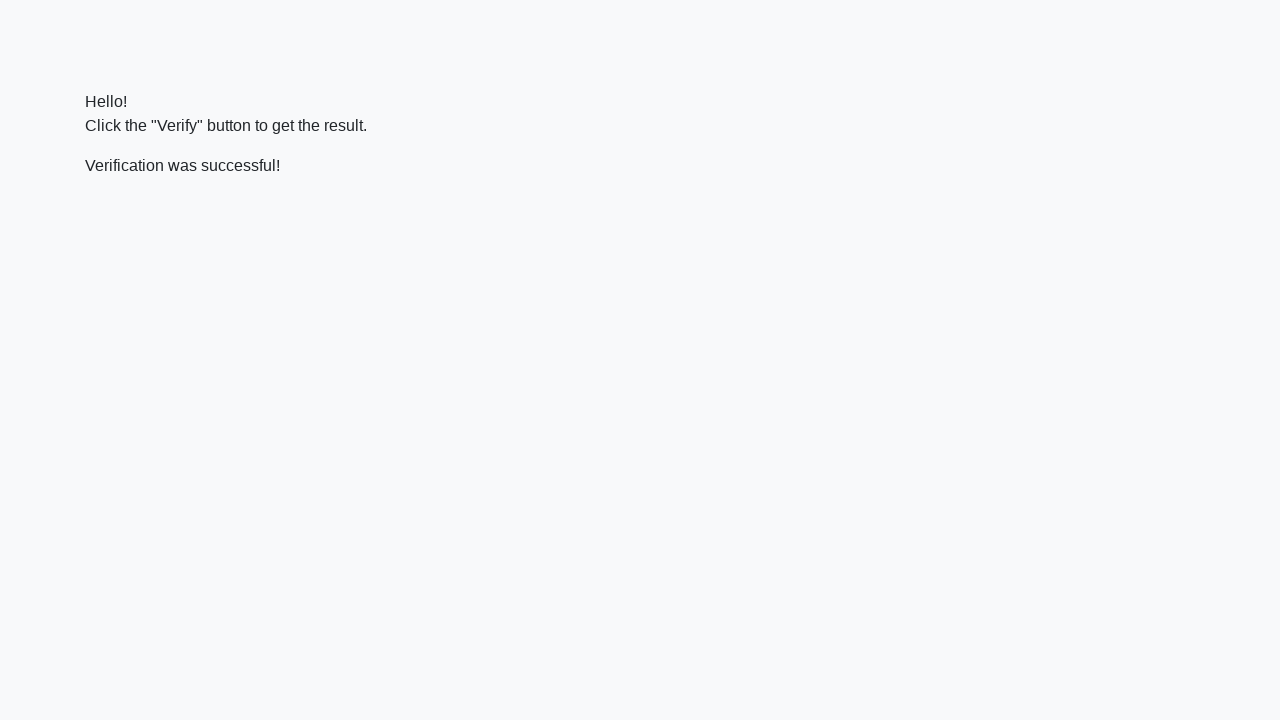

Verified that success message contains 'successful'
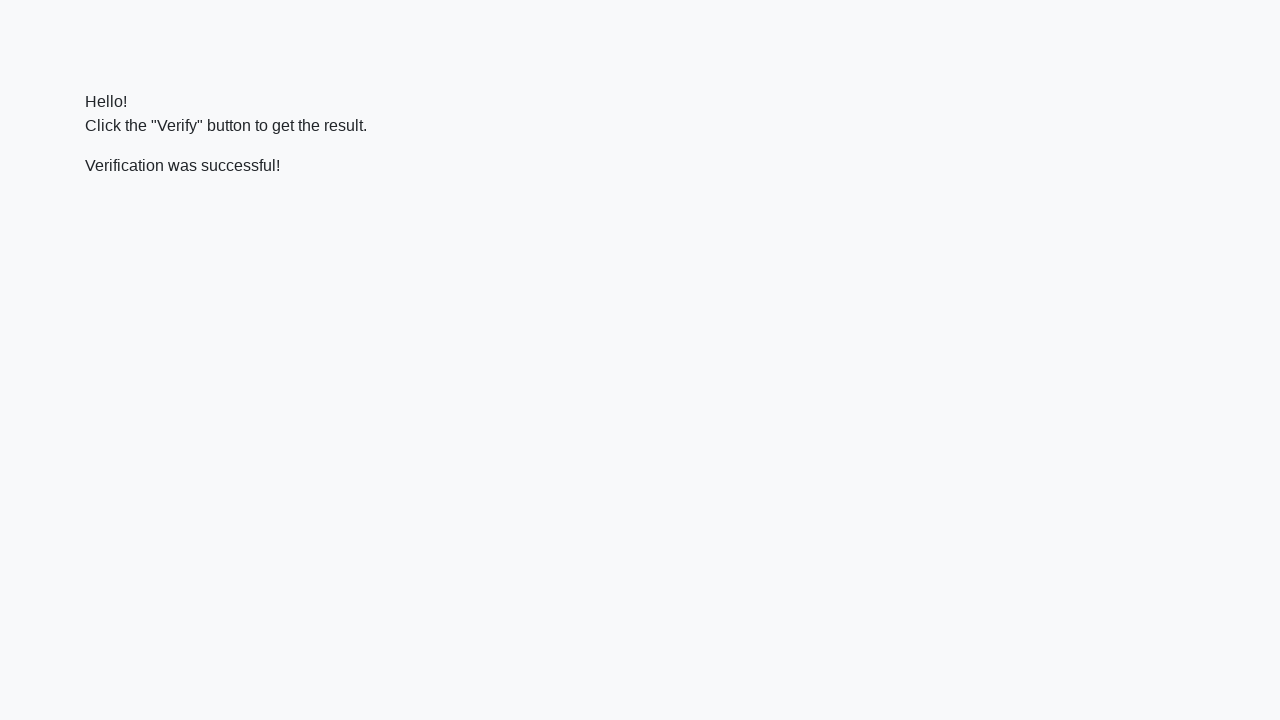

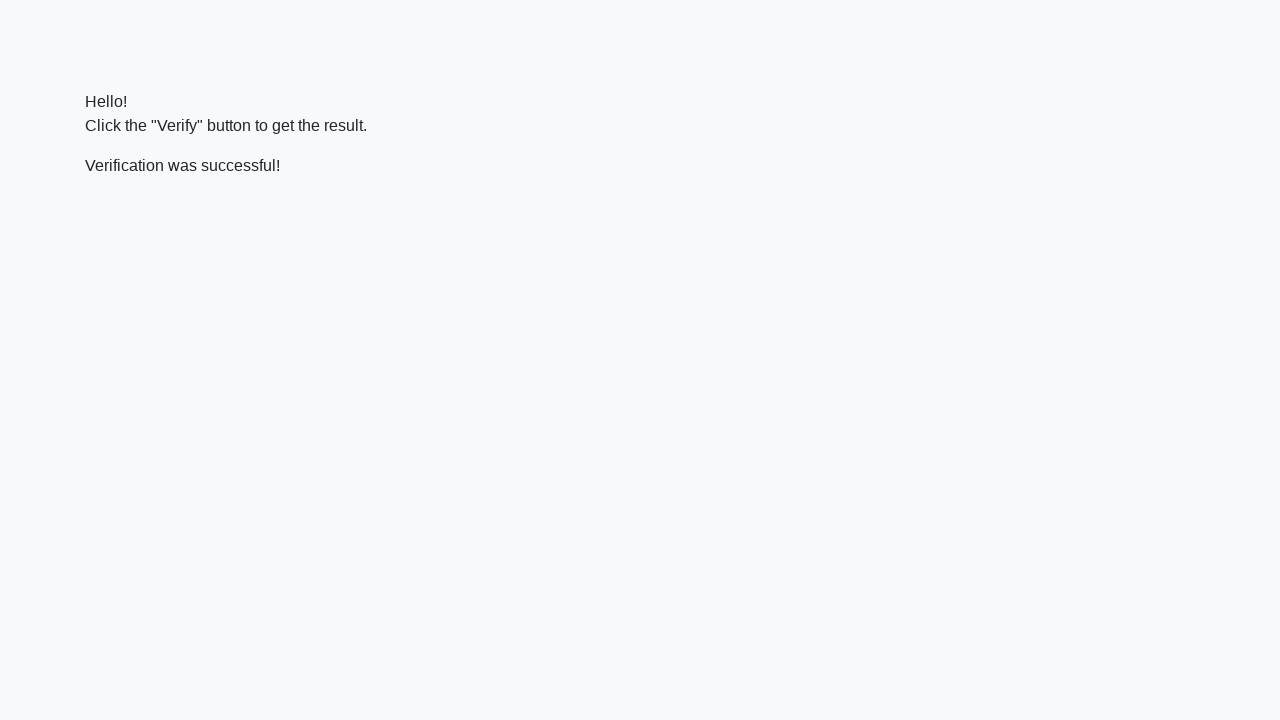